Tests checkbox, dropdown, and alert functionality by clicking a checkbox, selecting the corresponding option in a dropdown, entering text in a name field, and triggering an alert

Starting URL: https://rahulshettyacademy.com/AutomationPractice/

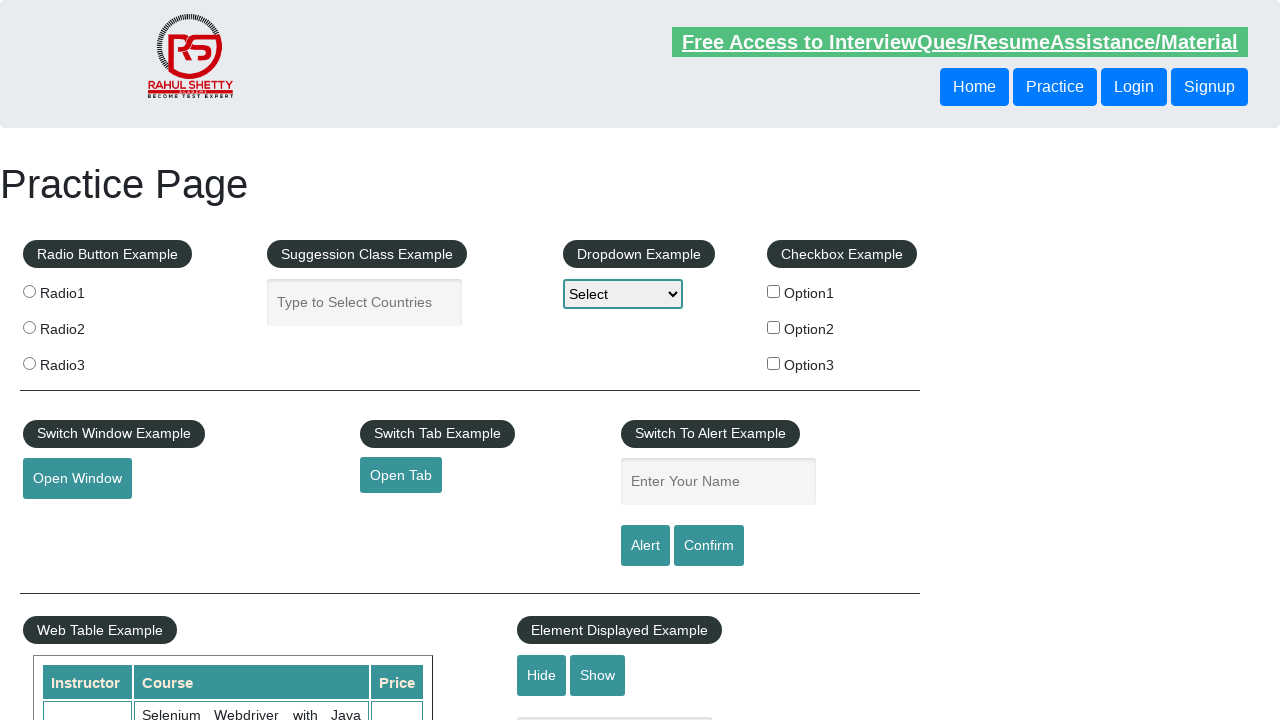

Clicked checkbox option 2 at (774, 327) on #checkBoxOption2
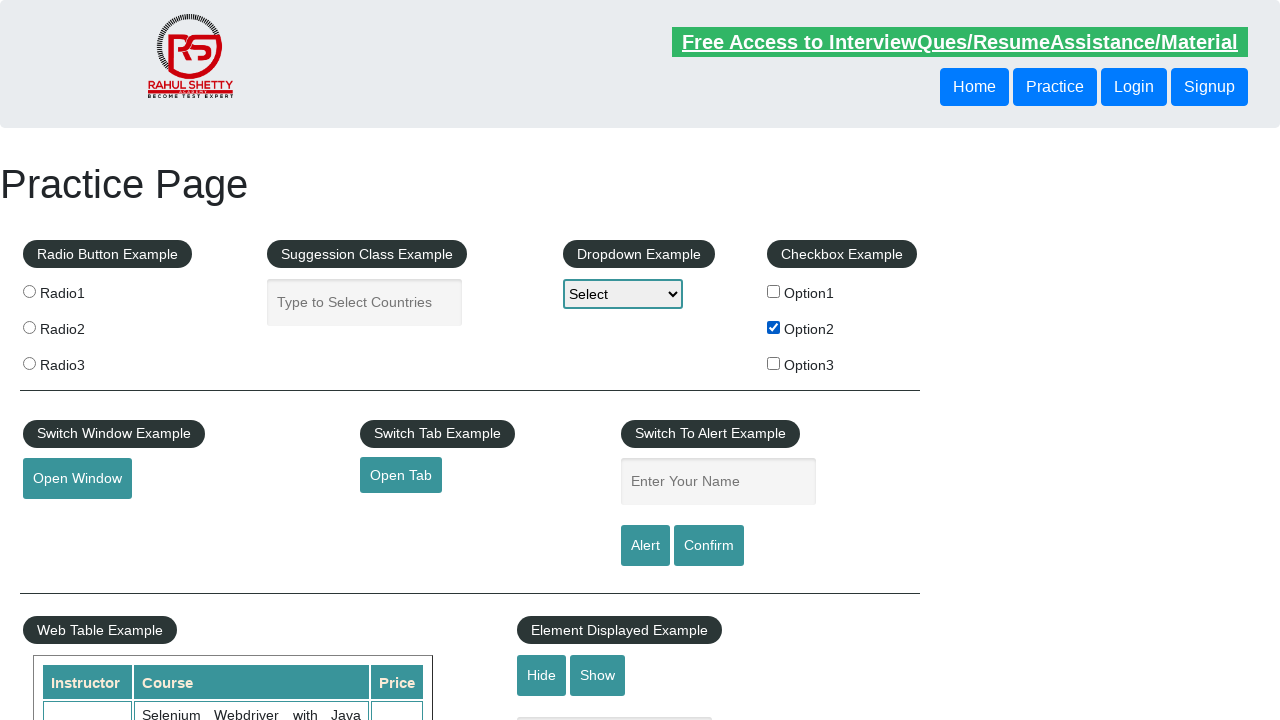

Retrieved checkbox label text: 'Option2'
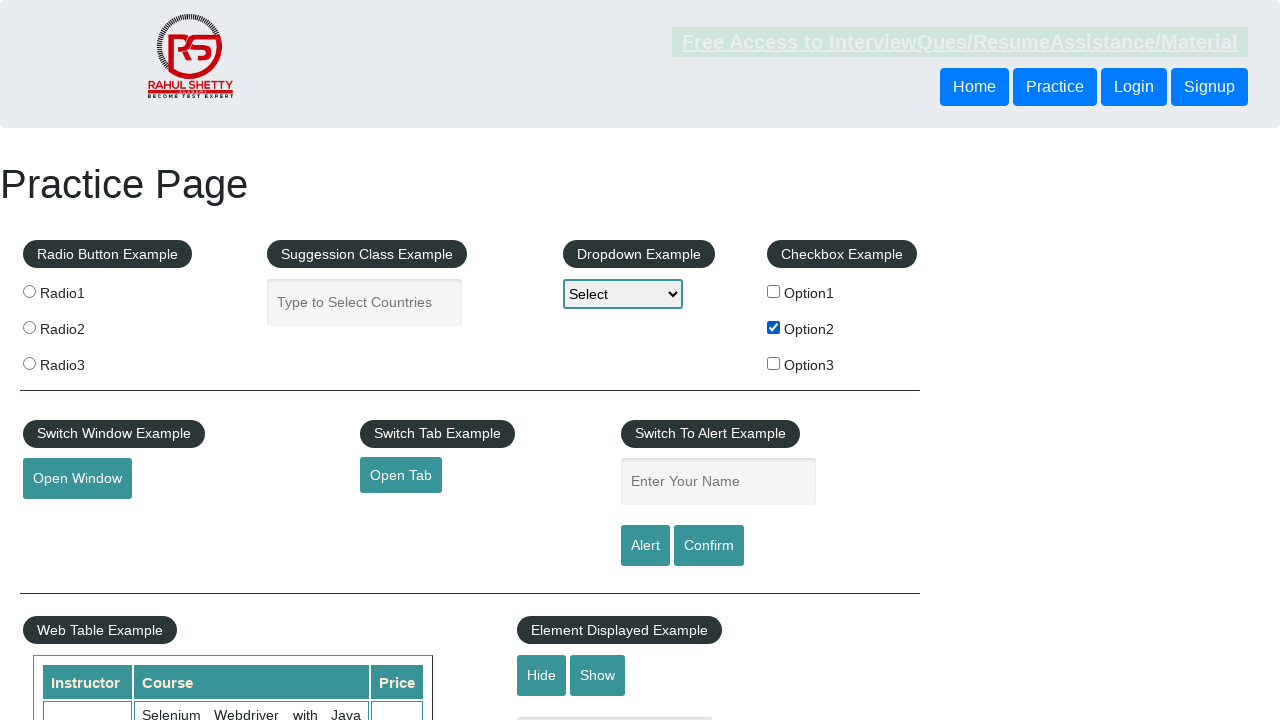

Selected 'Option2' option in dropdown on #dropdown-class-example
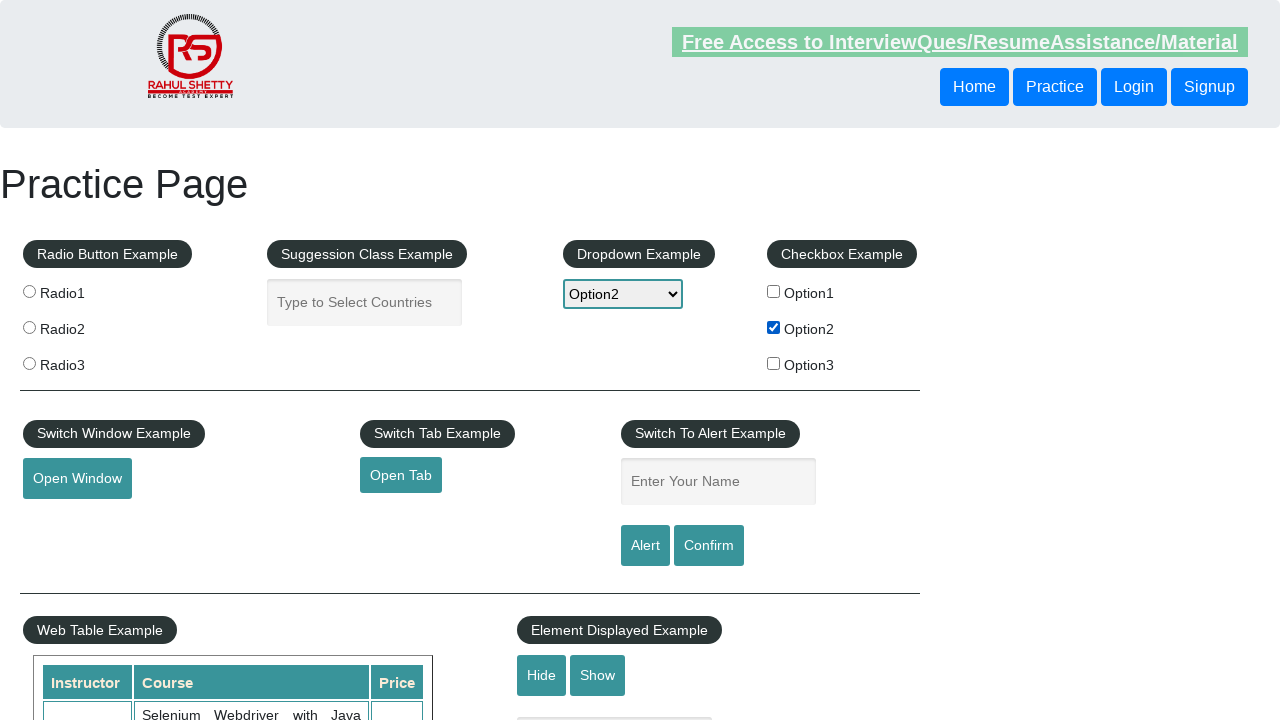

Filled name field with 'Option2' on #name
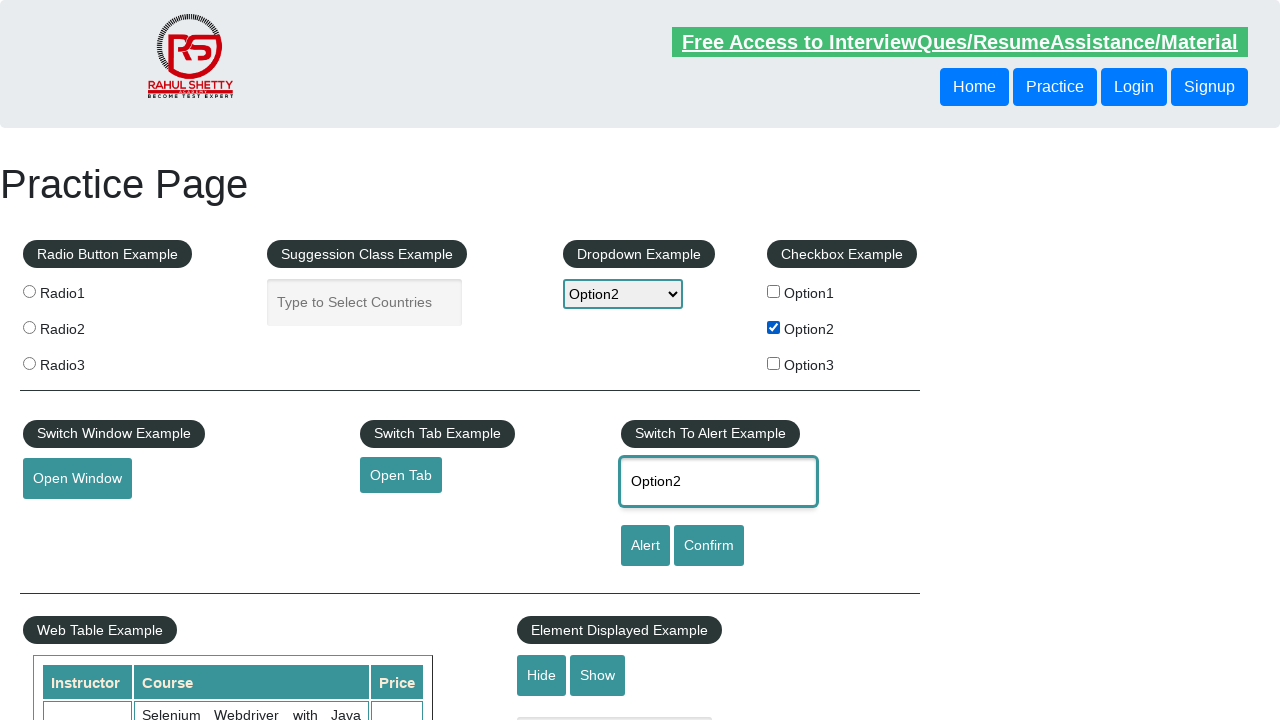

Clicked alert button to trigger alert dialog at (645, 546) on #alertbtn
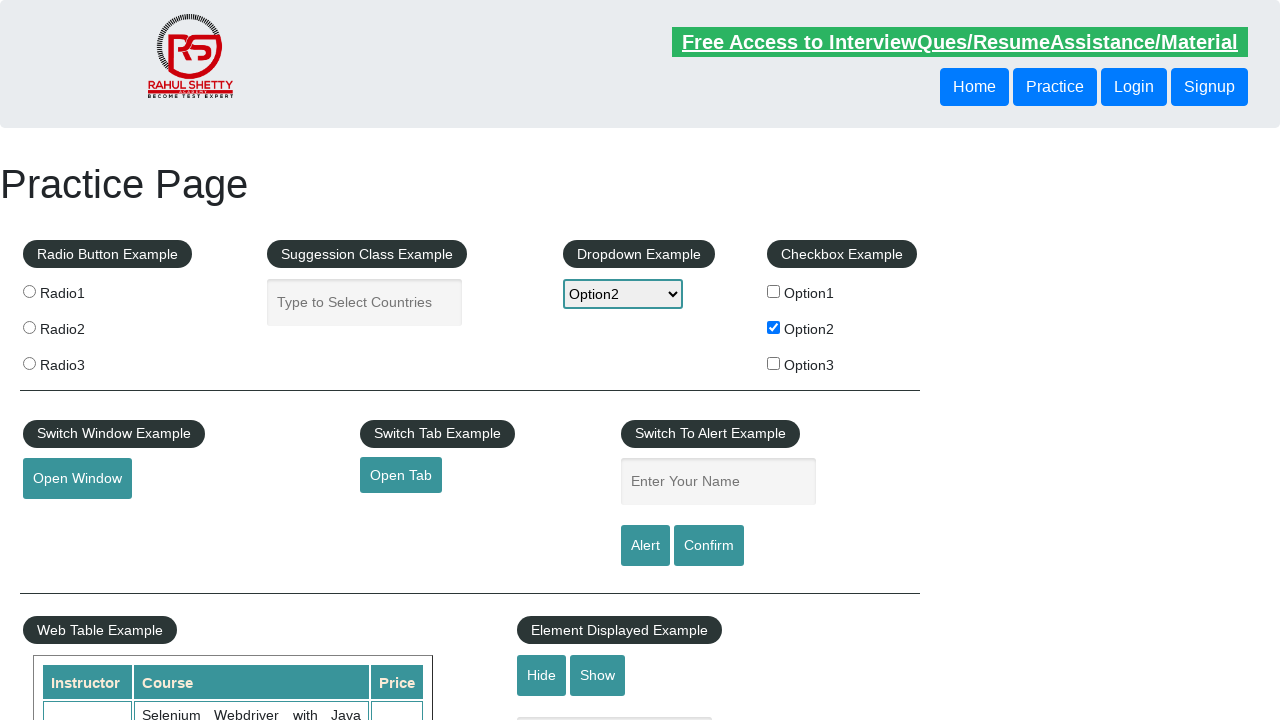

Alert dialog accepted
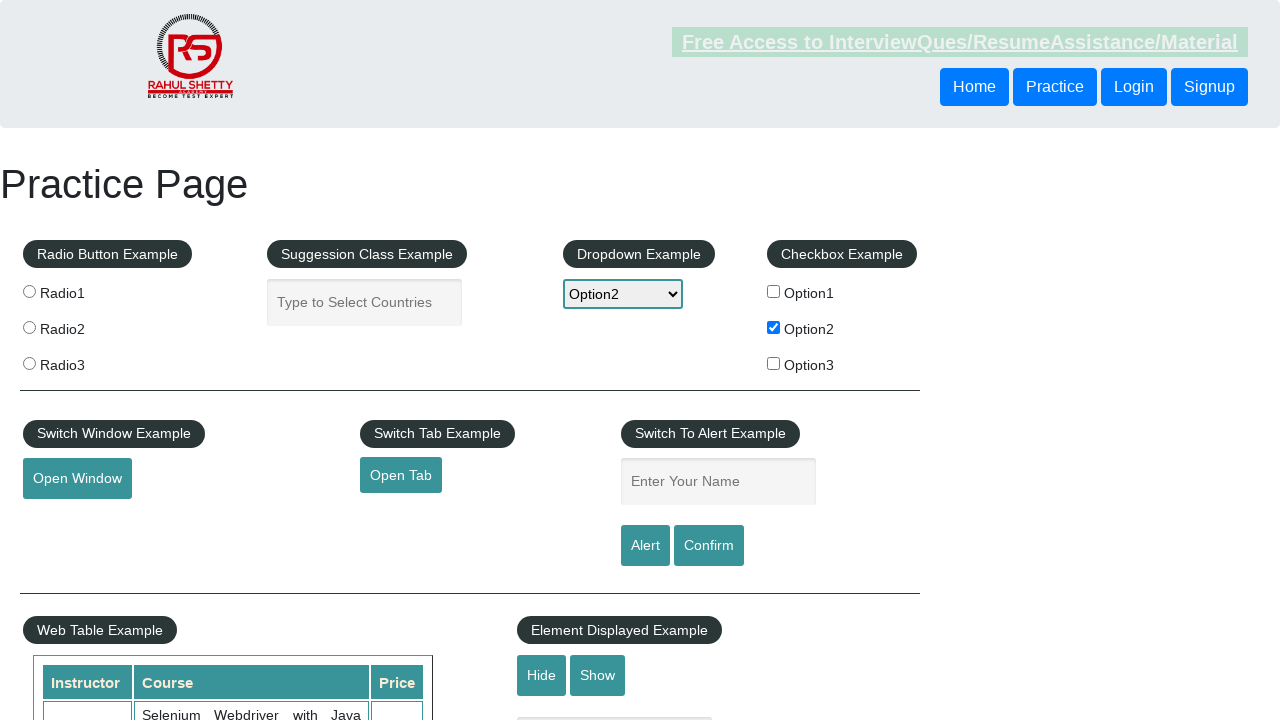

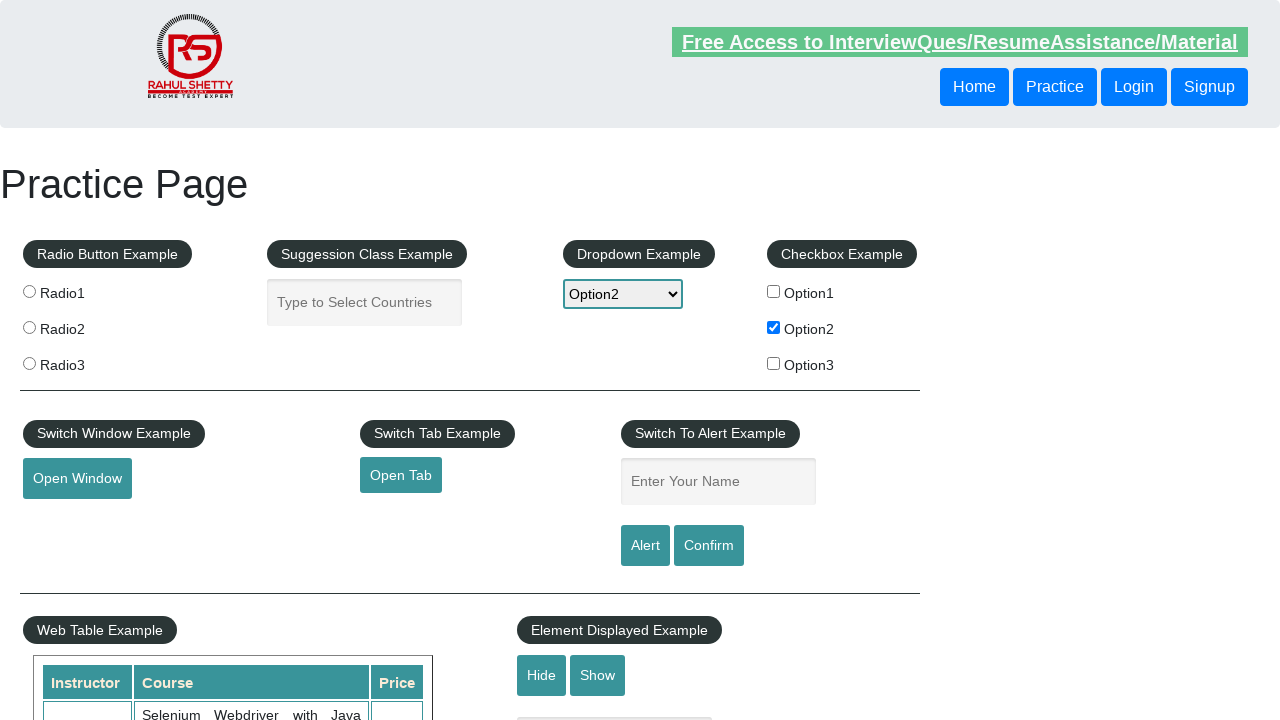